Tests search with special characters to verify error handling when no results are found

Starting URL: https://www.bewakoof.com/

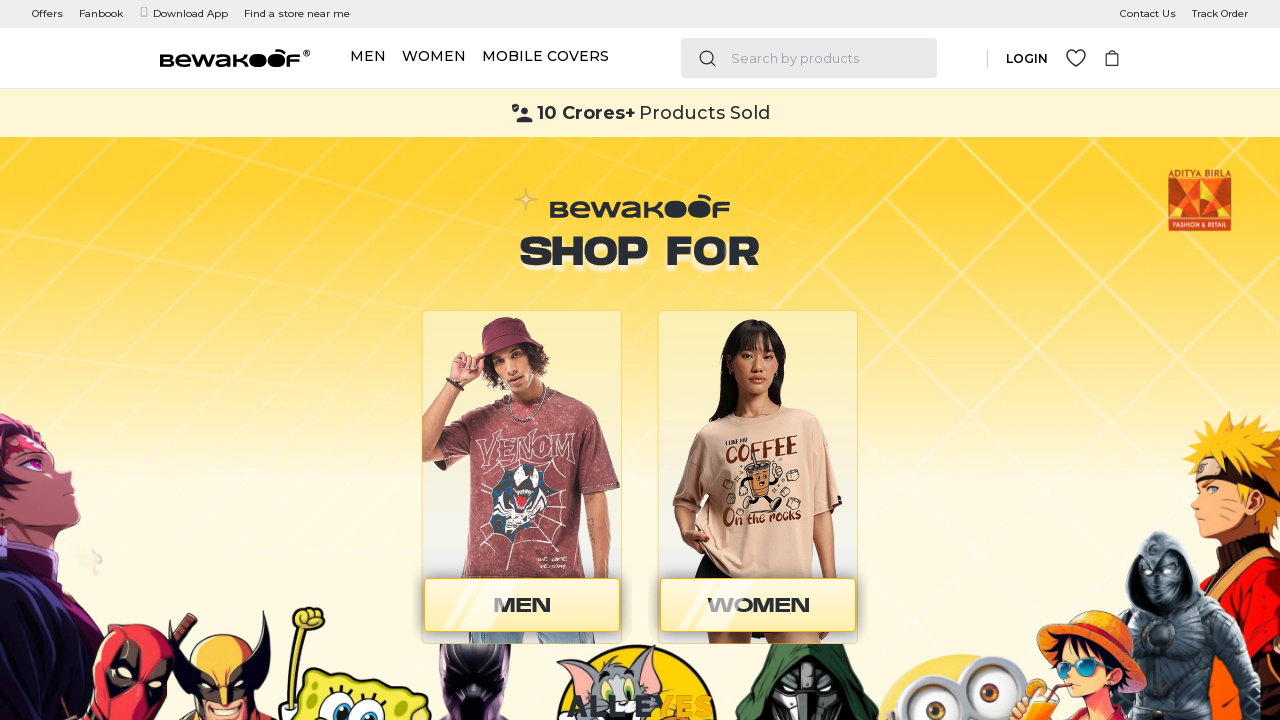

Filled search field with special characters '!@' on input[type='search']
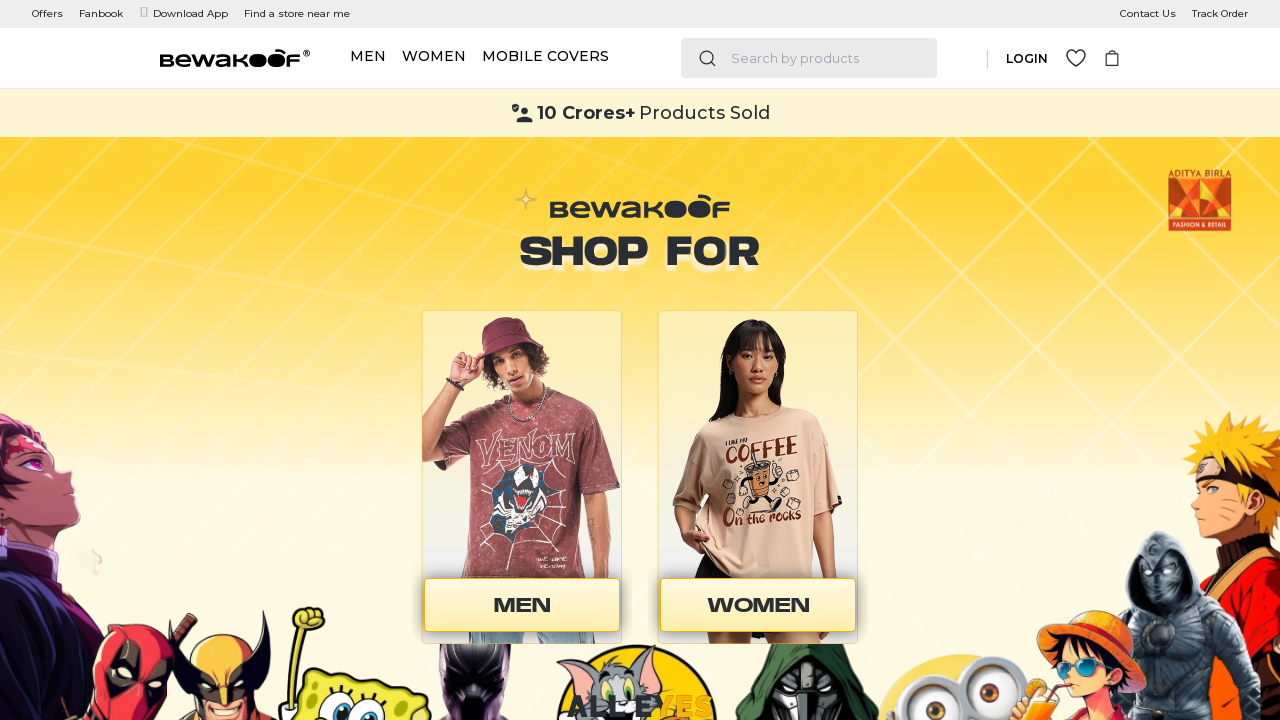

Pressed Enter to submit search with special characters on input[type='search']
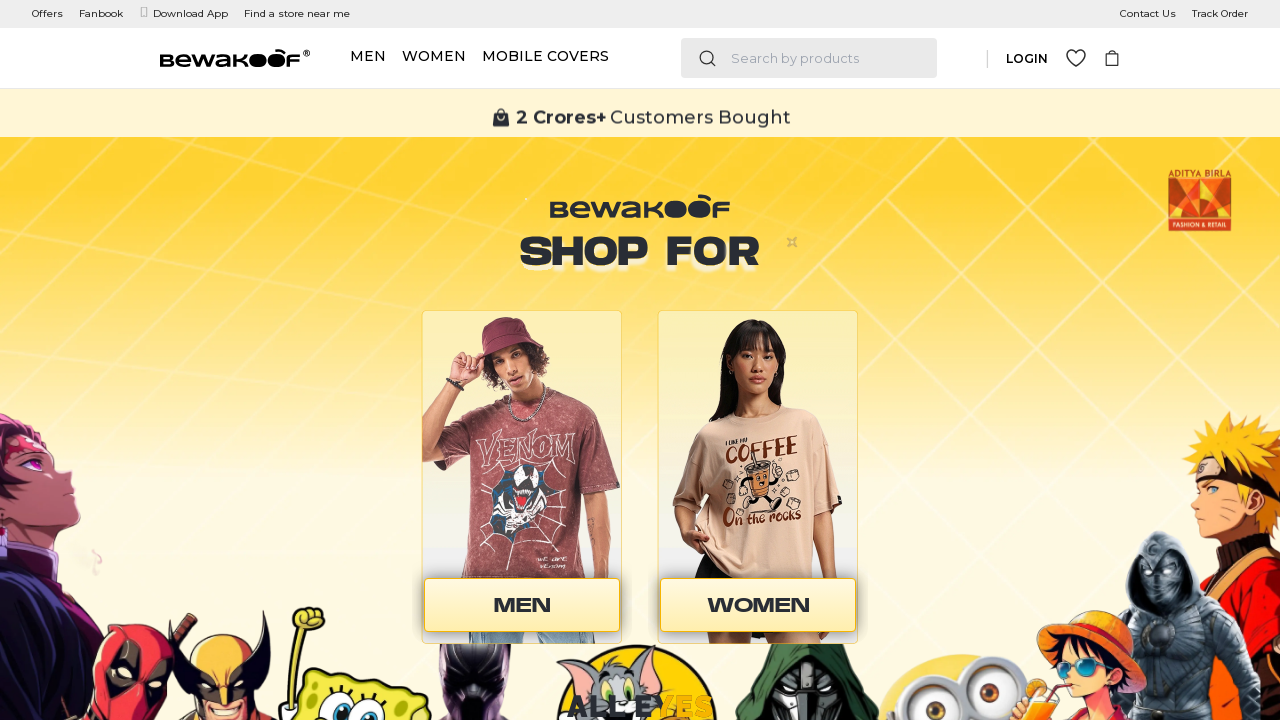

Waited for page to reach network idle state after special character search
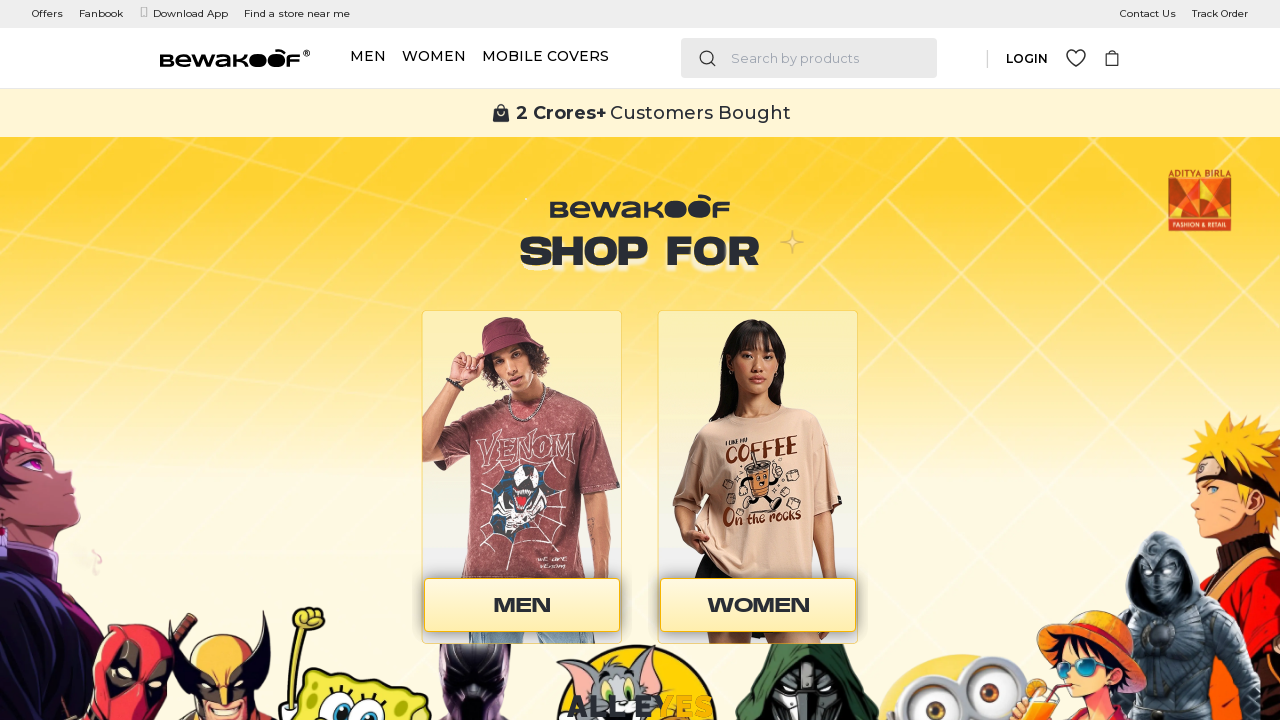

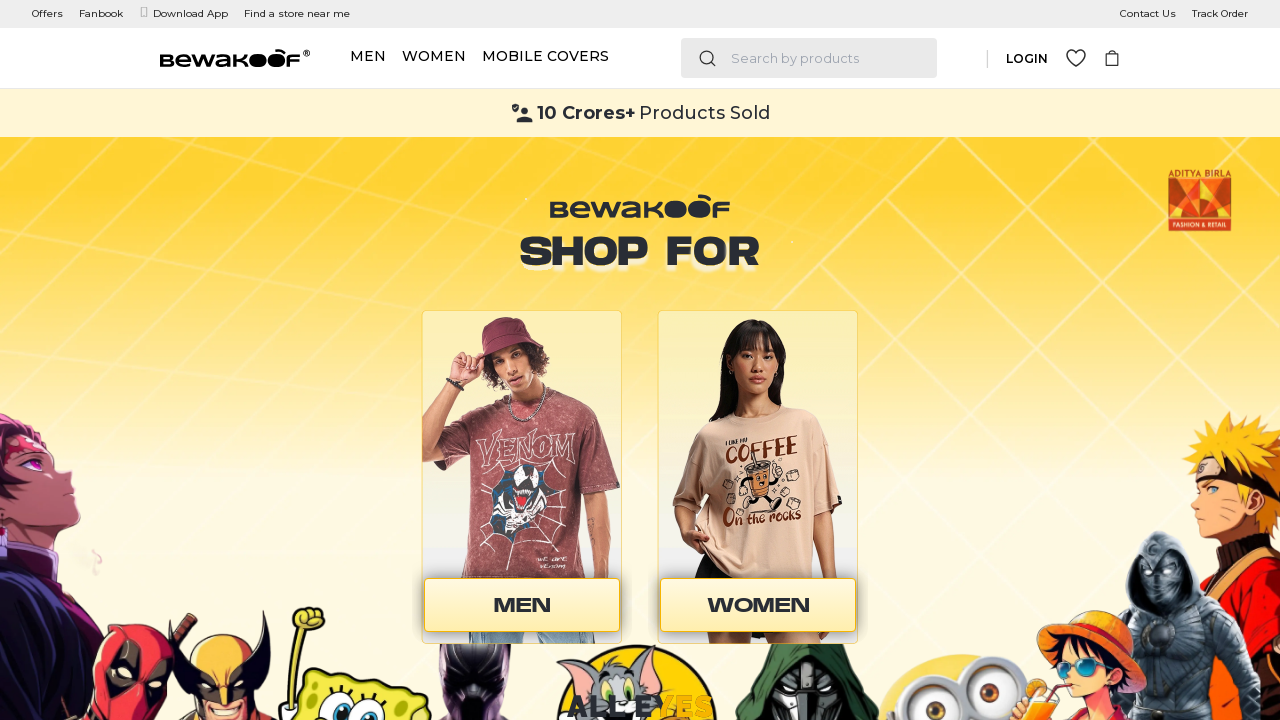